Tests that the broken image on the page has a natural width of 0 indicating it failed to load.

Starting URL: https://demoqa.com/elements

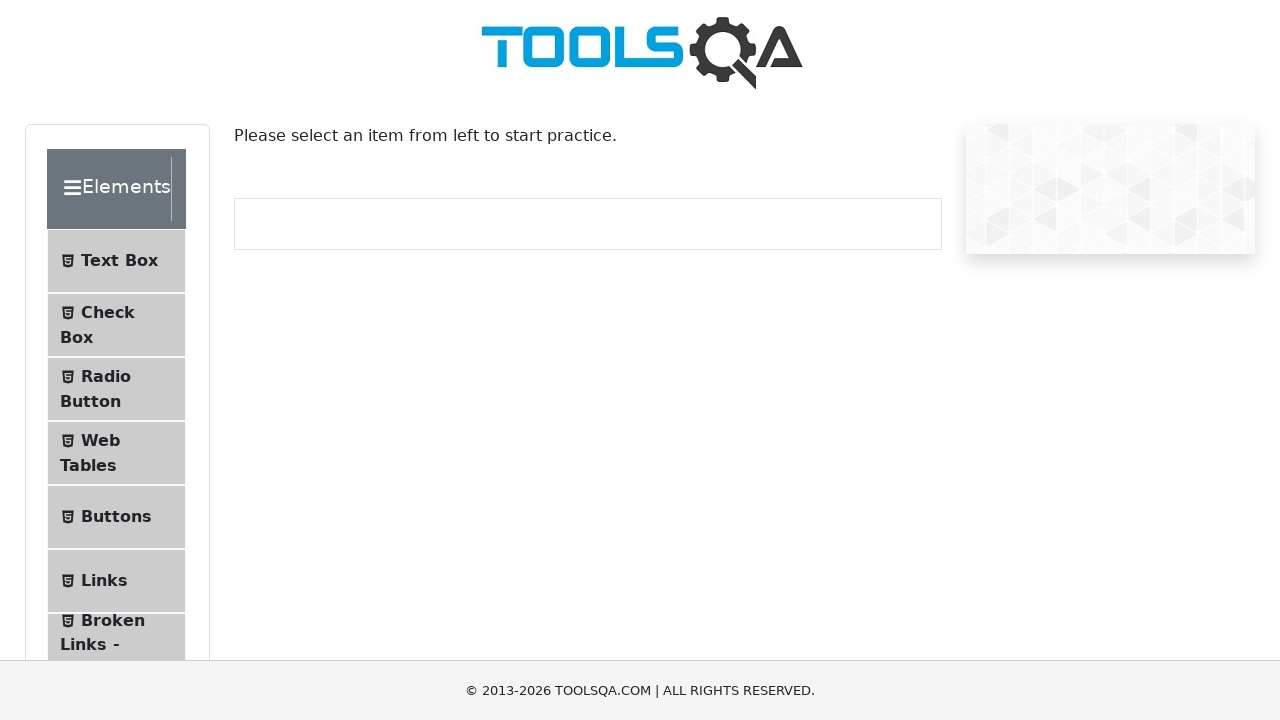

Clicked on Broken Links - Images menu item at (116, 645) on #item-6:visible
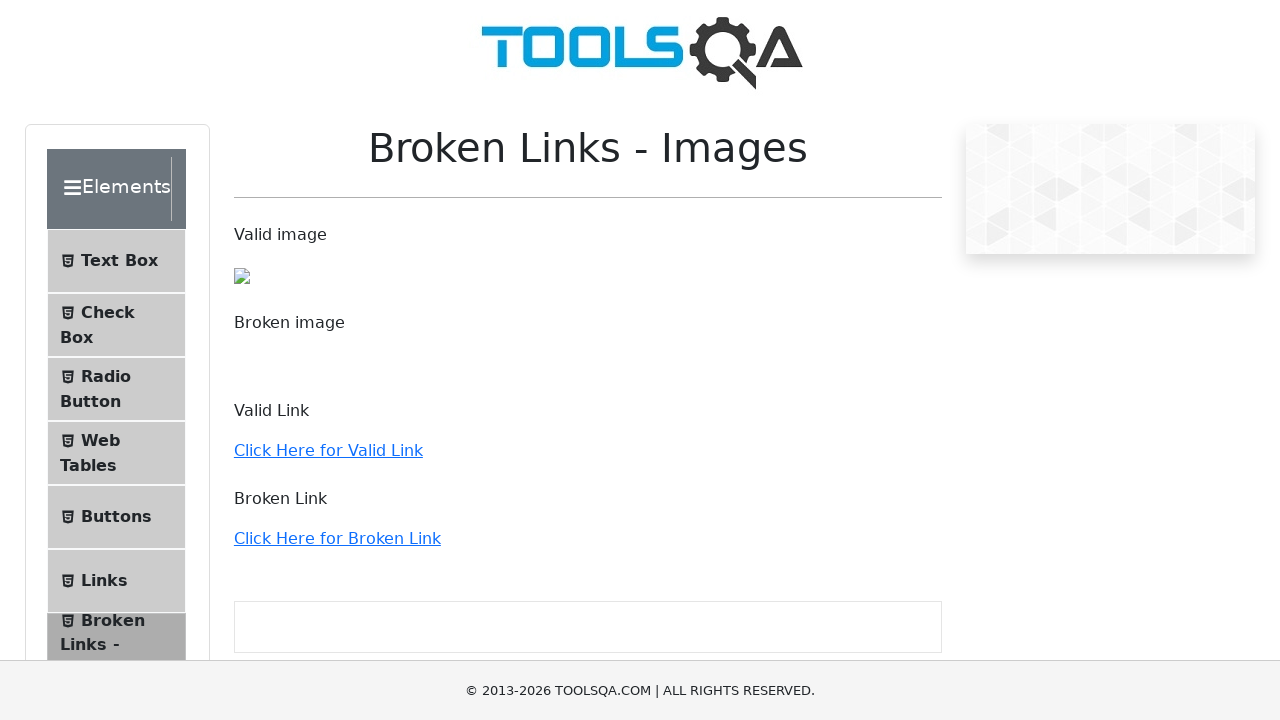

Broken image element loaded on the page
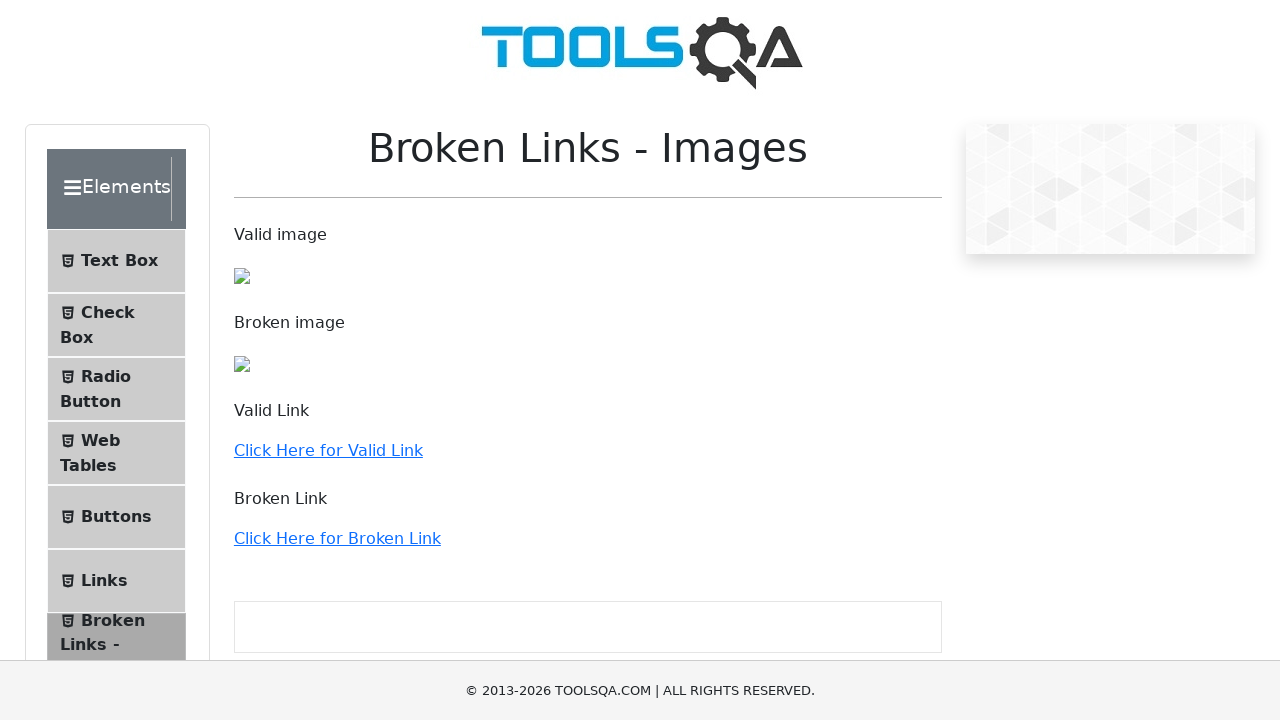

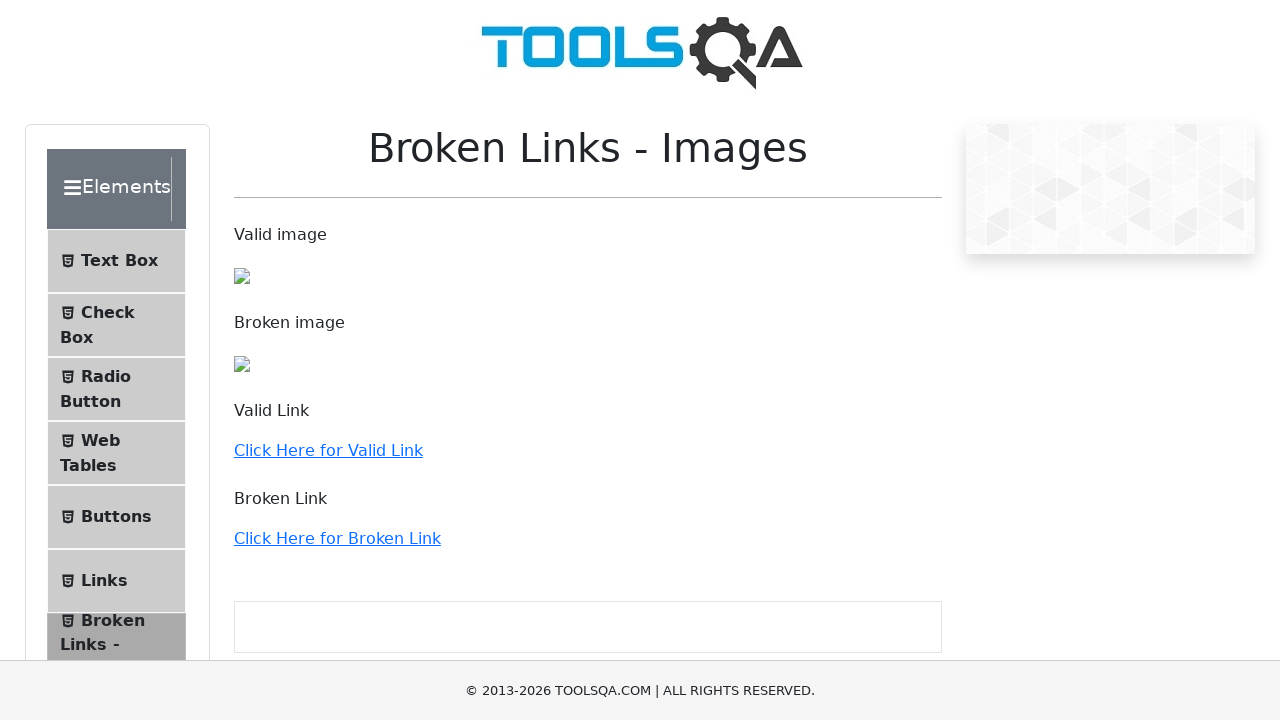